Tests various JavaScript alert types (simple alert, confirmation, and prompt) by triggering them and interacting with accept/dismiss/text input actions

Starting URL: https://demoqa.com/alerts

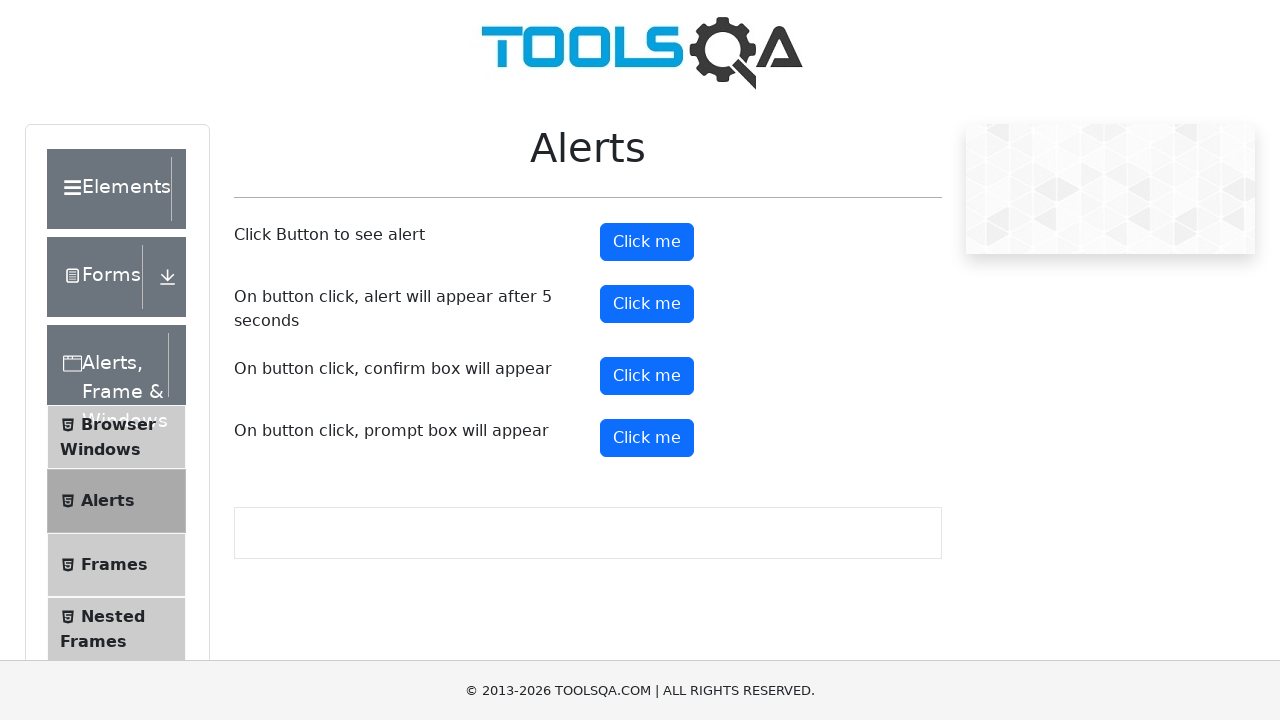

Clicked button to trigger simple alert at (647, 242) on #alertButton
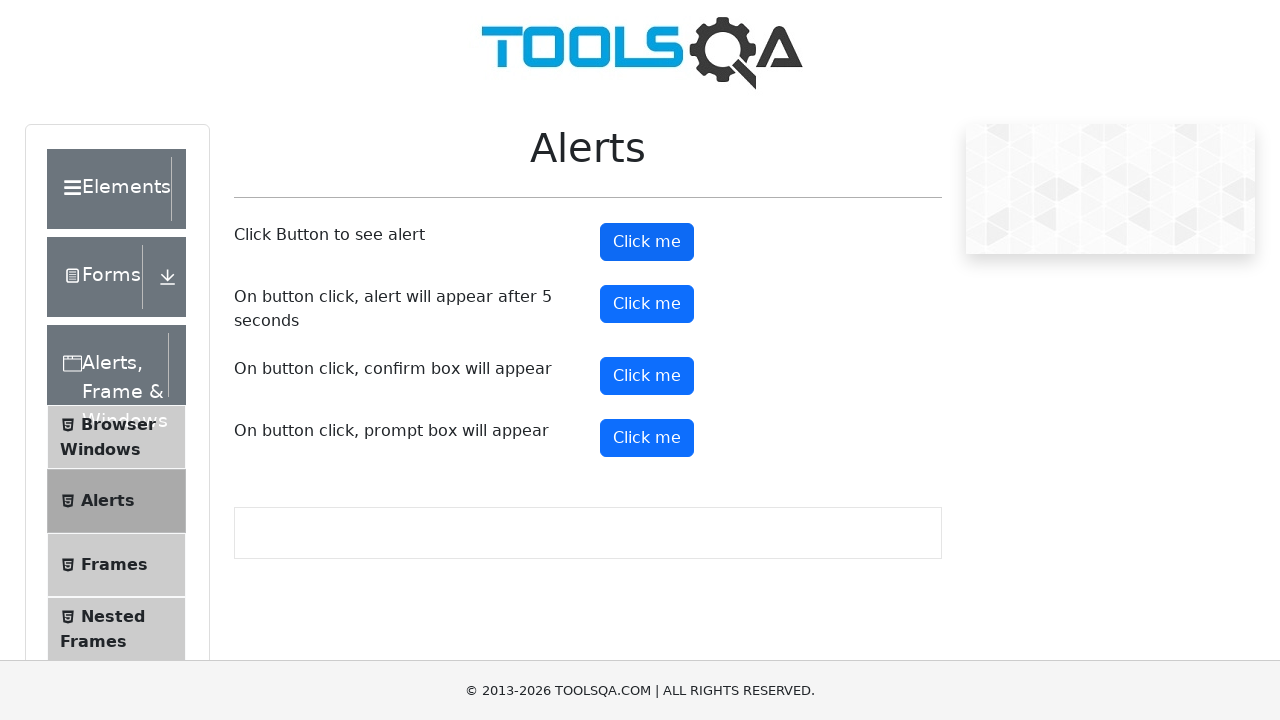

Set up dialog handler to accept alerts
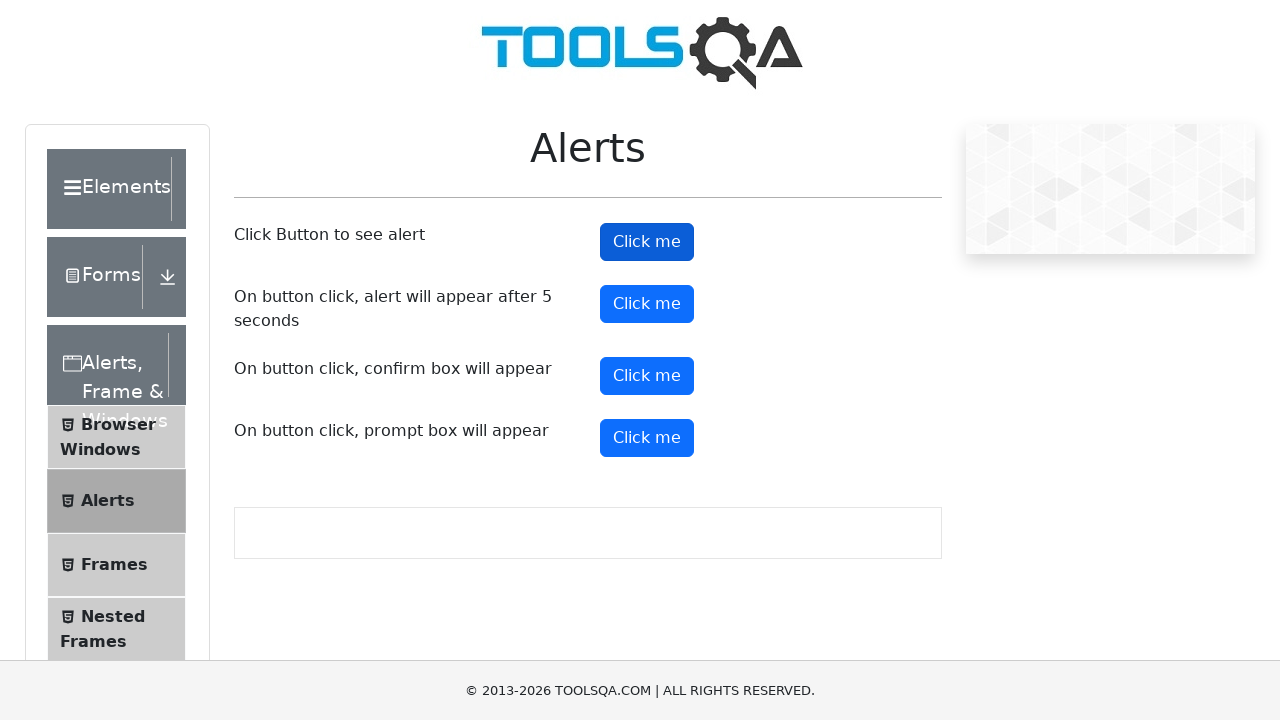

Waited 500ms for simple alert to be handled
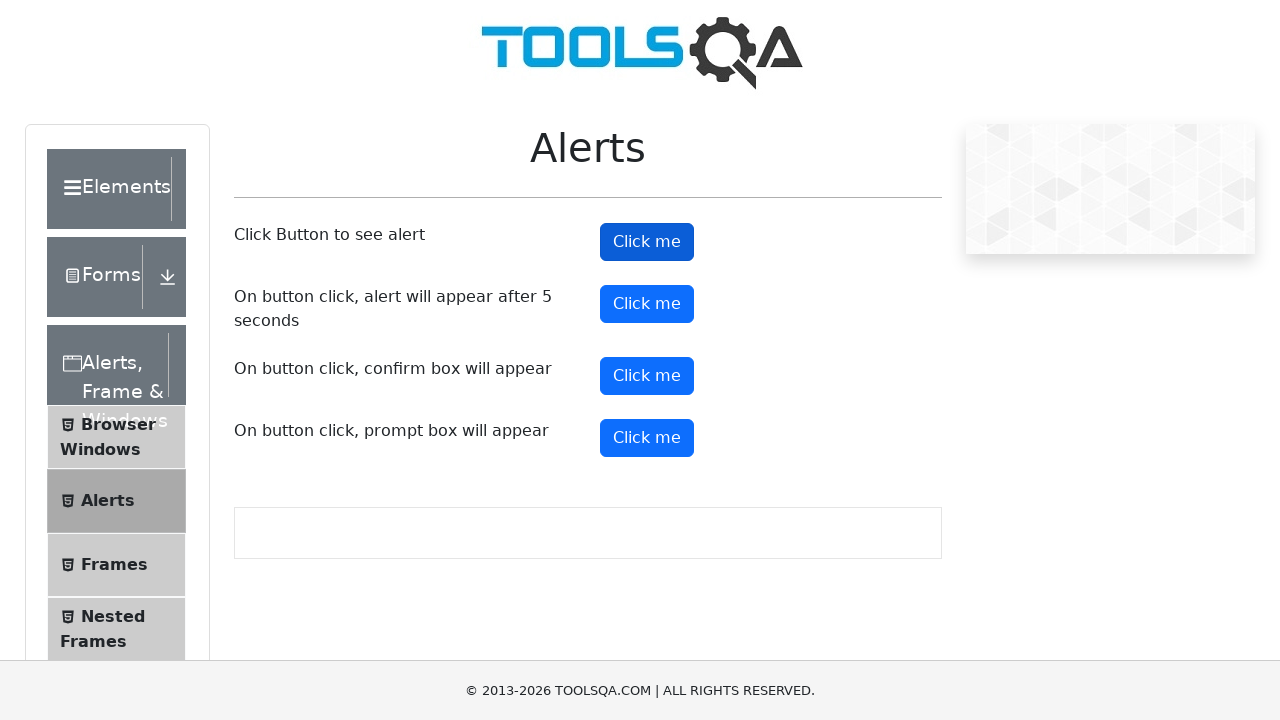

Clicked button to trigger confirmation alert at (647, 376) on #confirmButton
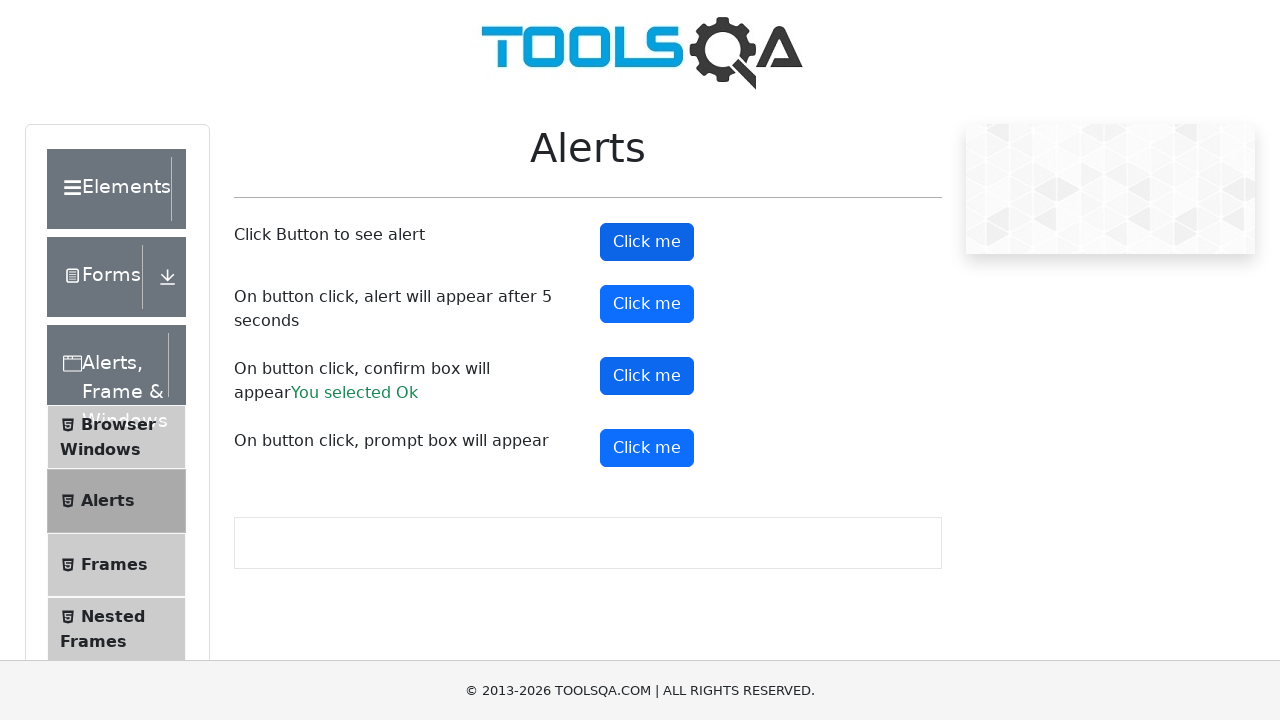

Set up dialog handler to dismiss confirmation alert
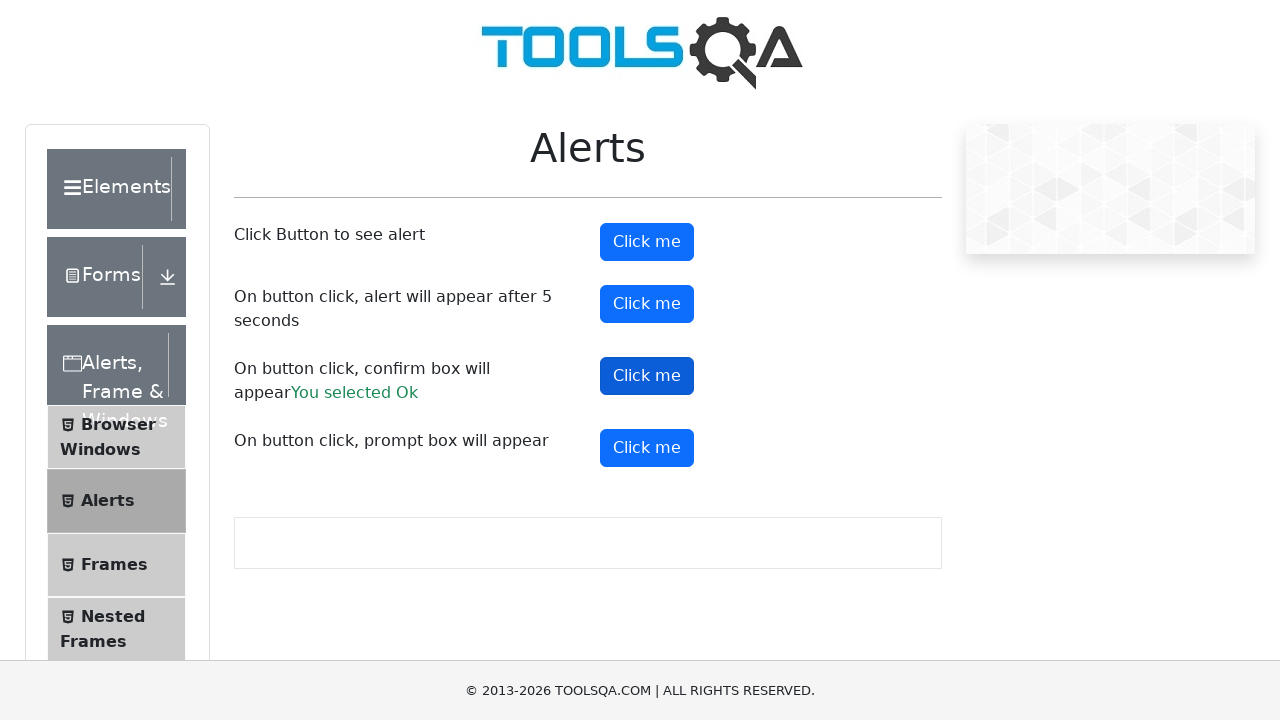

Waited 500ms for confirmation alert to be handled
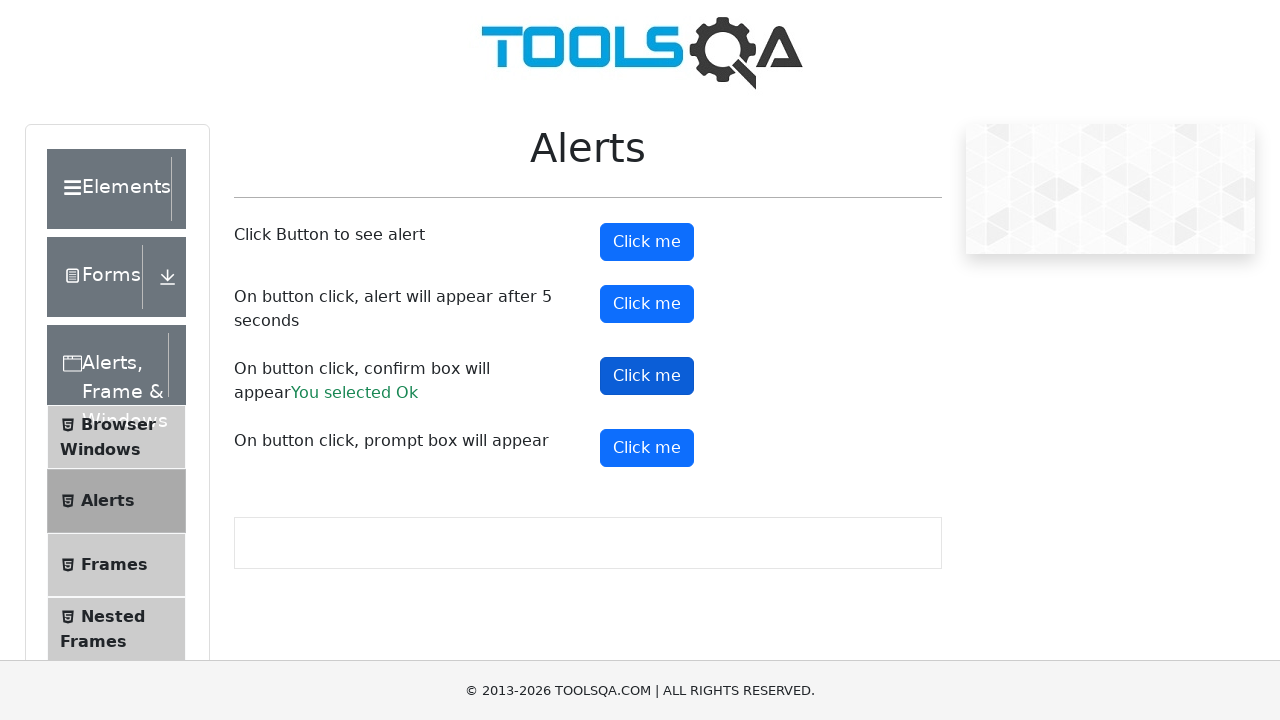

Clicked button to trigger prompt alert at (647, 448) on #promtButton
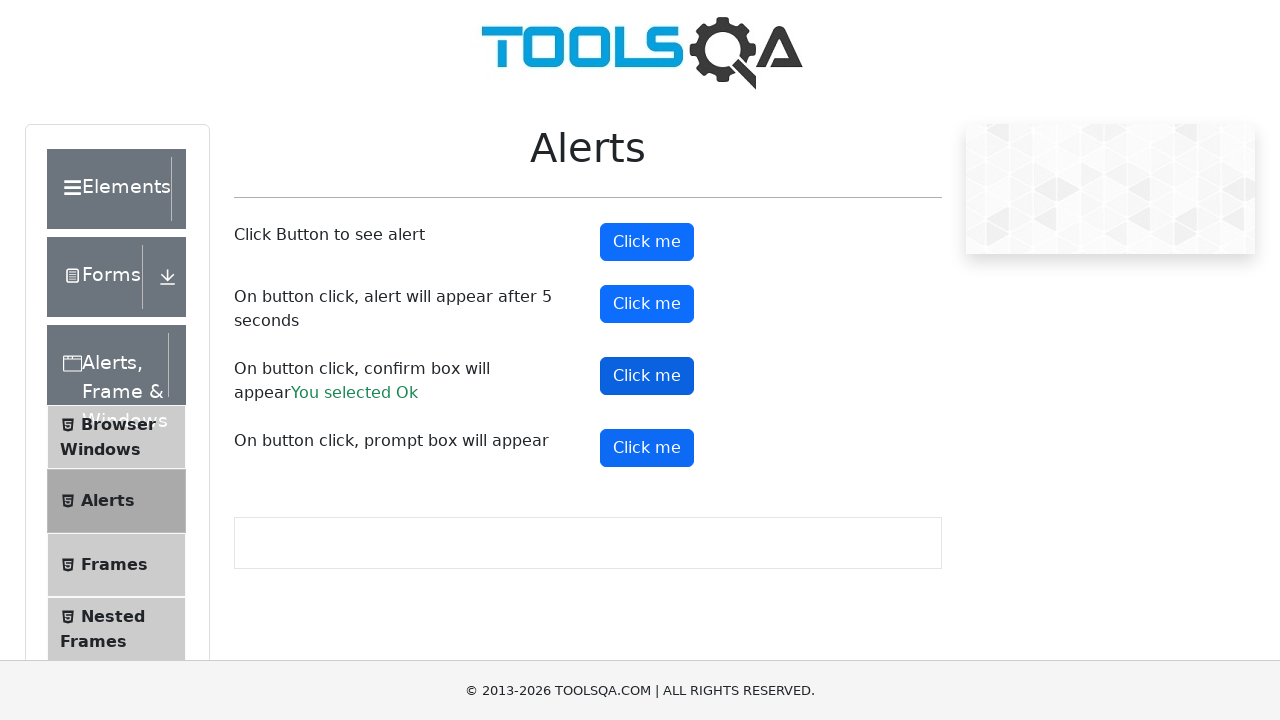

Set up dialog handler to accept prompt with text 'Vikas'
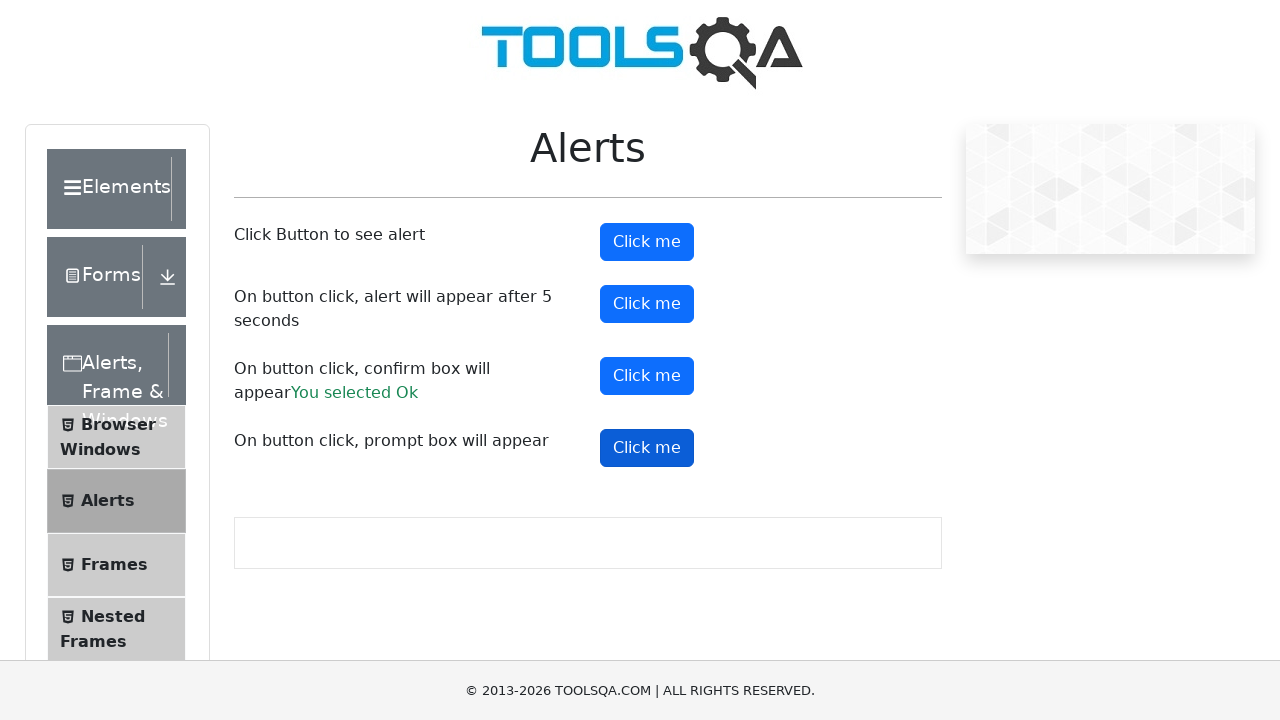

Waited 500ms for prompt alert to be handled
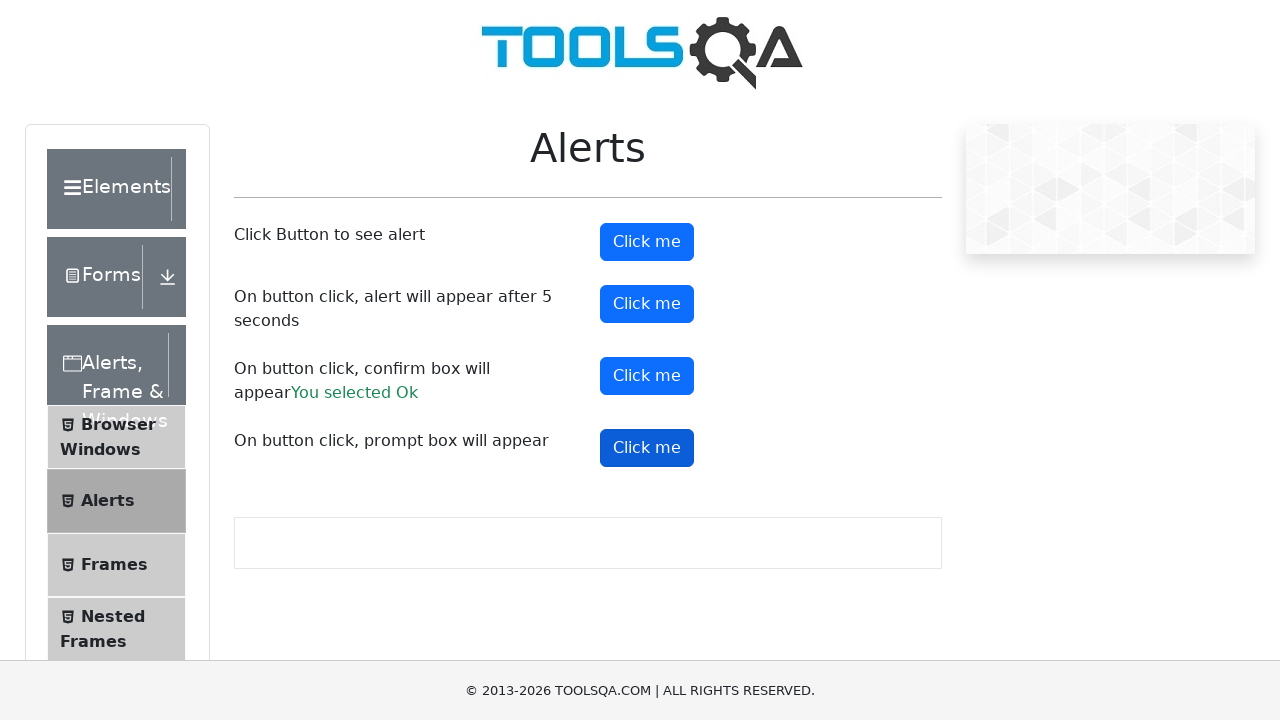

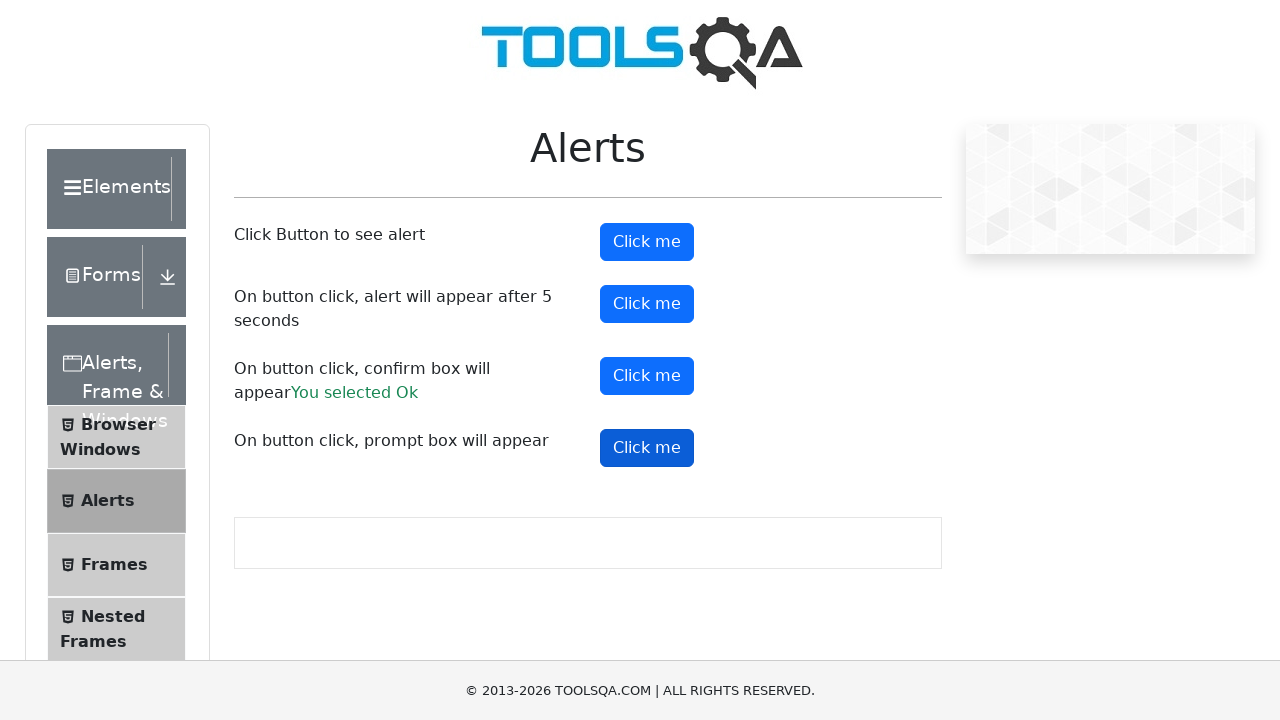